Navigates to a practice testing page and verifies that elements with specific classes and tags are present on the page by locating input boxes and anchor links.

Starting URL: https://practice.expandtesting.com/inputs

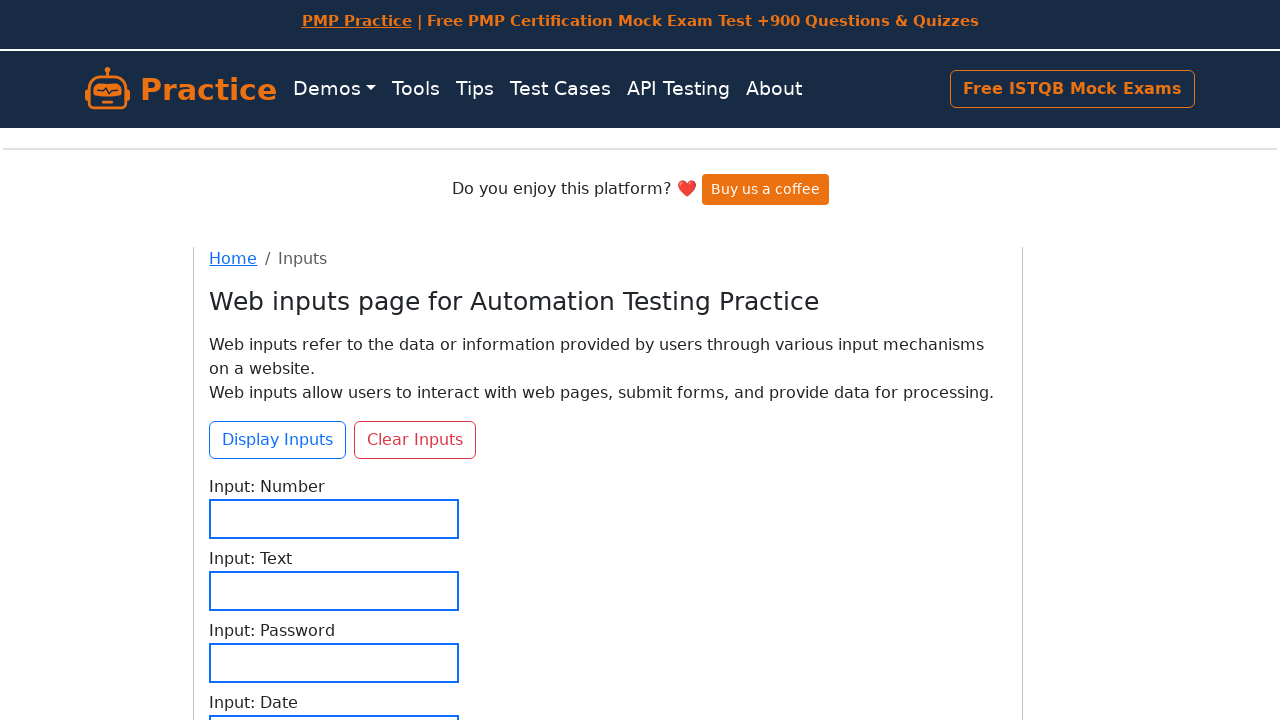

Navigated to practice testing inputs page
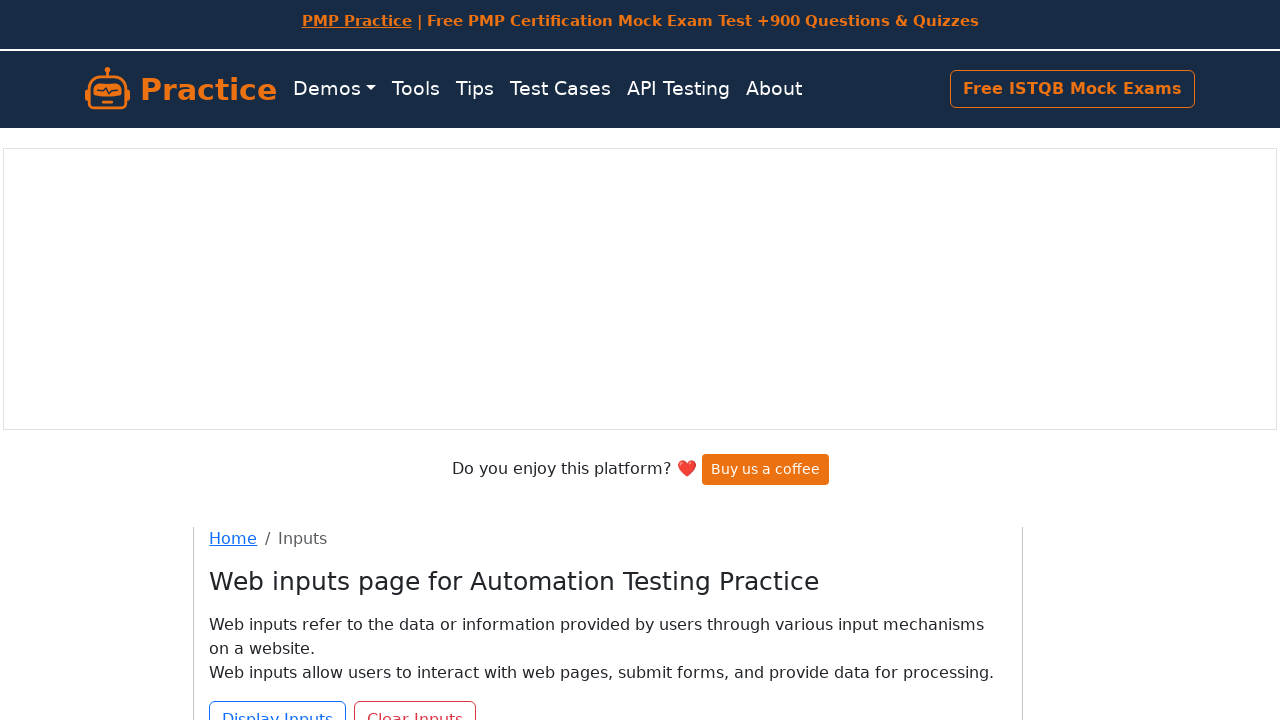

Located all elements with 'input-box' class: found 4 input boxes
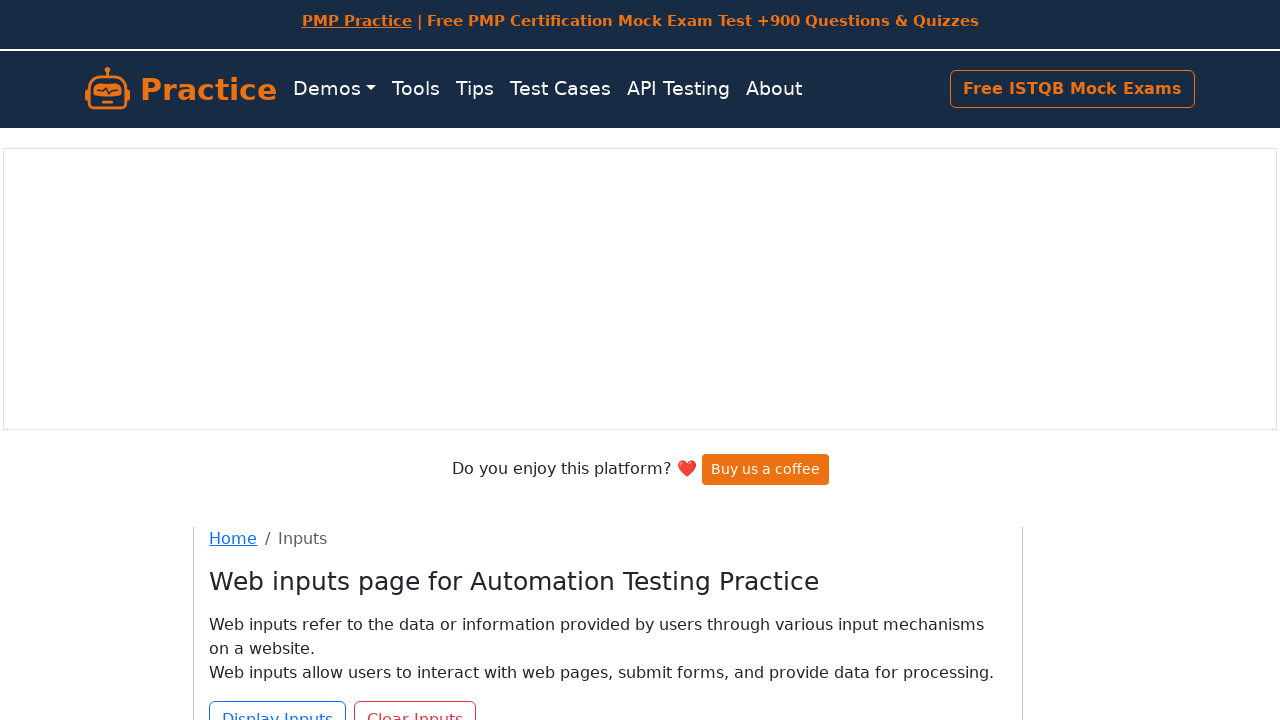

Located all anchor tags on the page: found 17 links
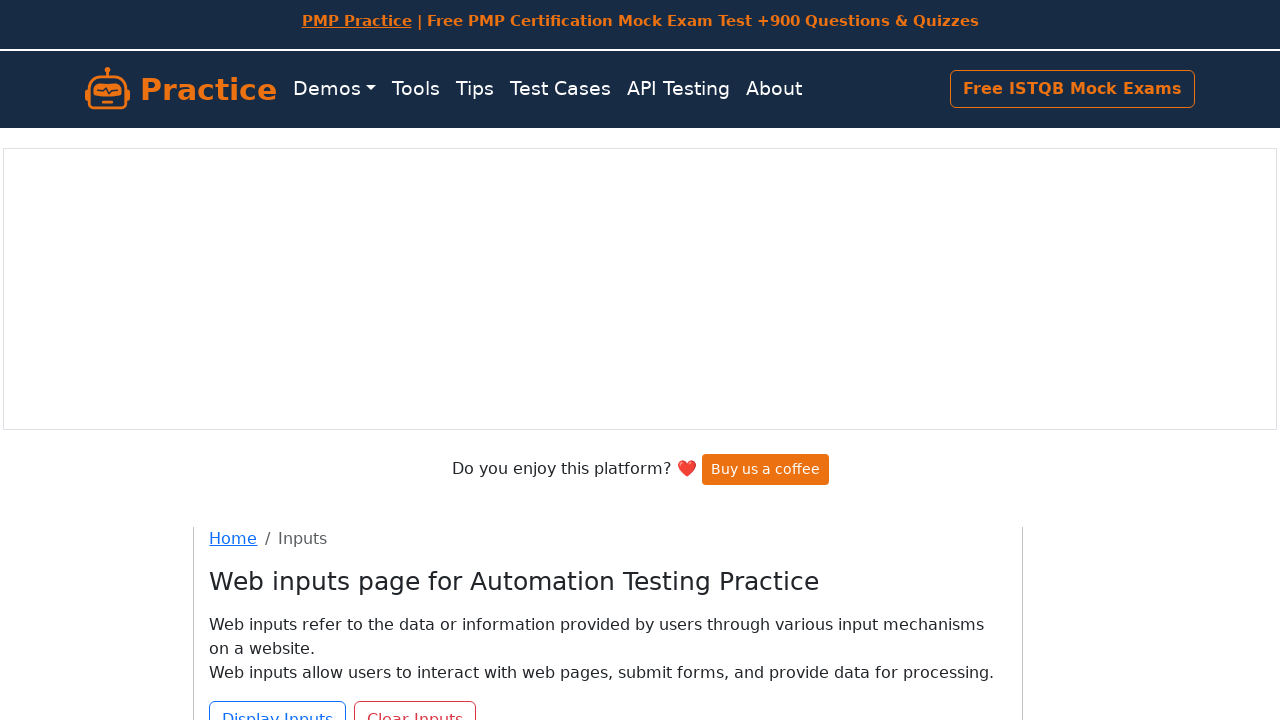

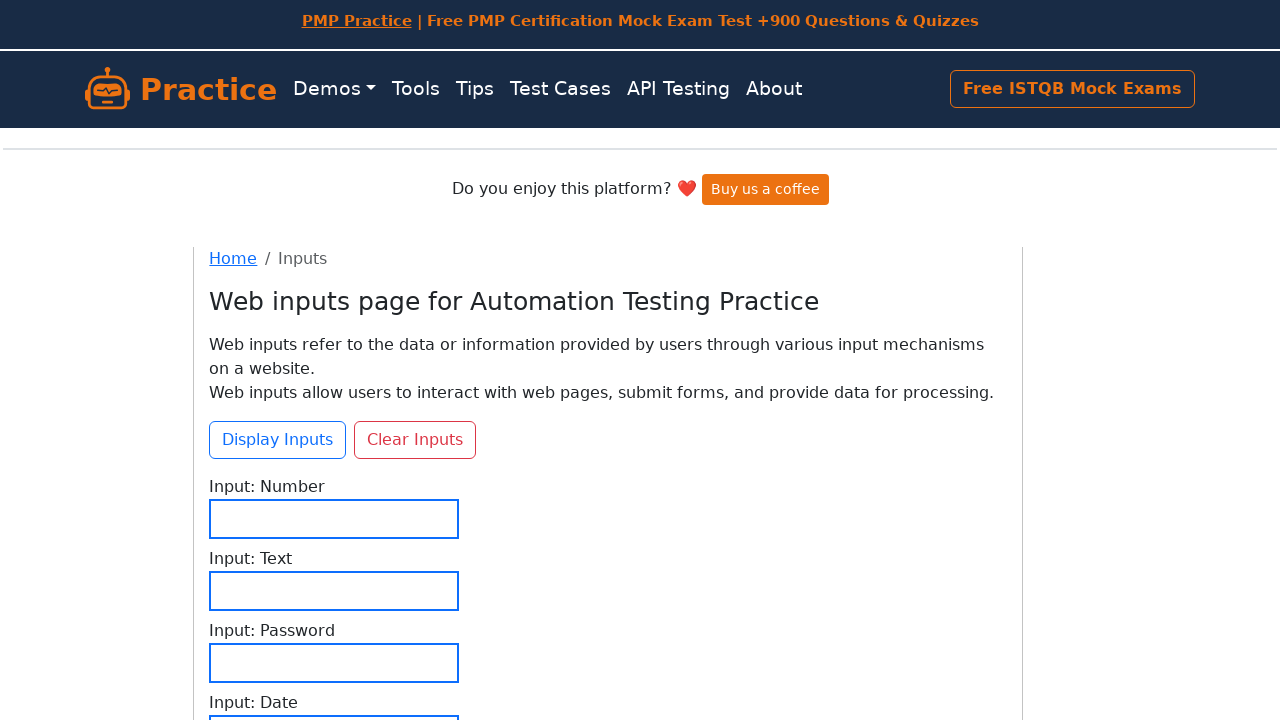